Tests page state reset after checking first checkbox and reloading

Starting URL: https://the-internet.herokuapp.com

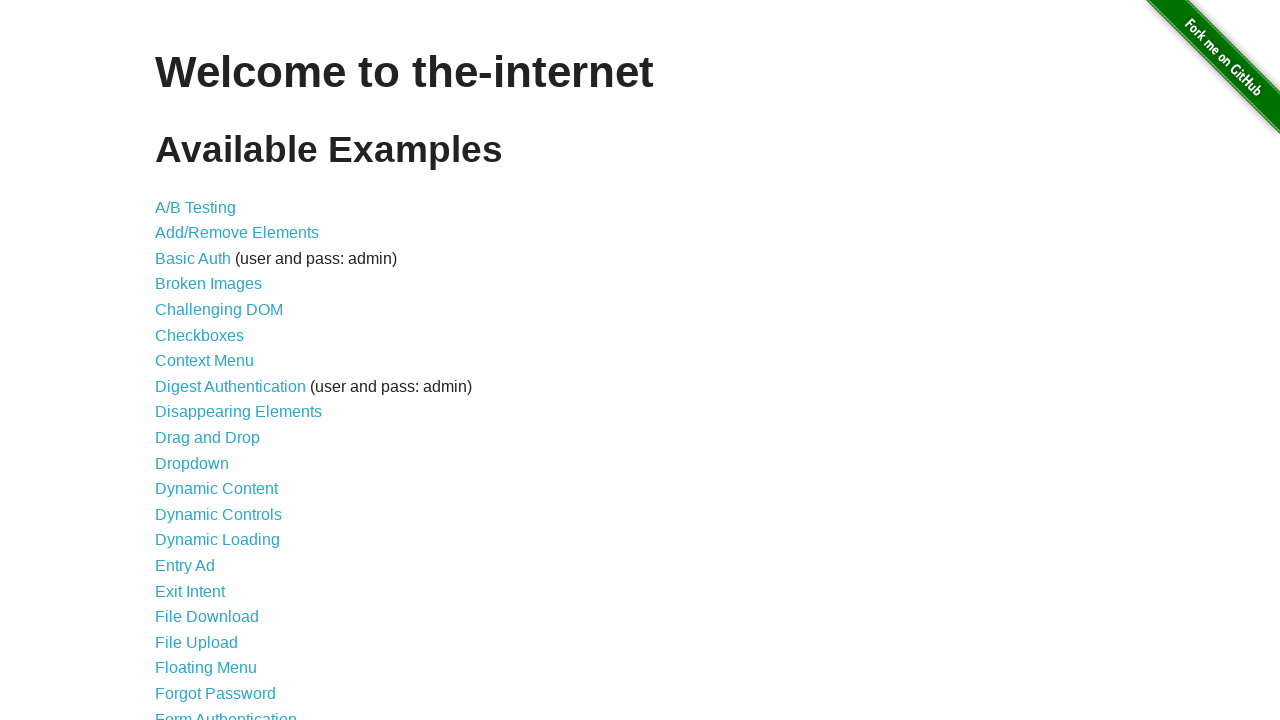

Clicked Checkboxes link to navigate to test page at (200, 335) on internal:role=link[name="Checkboxes"i]
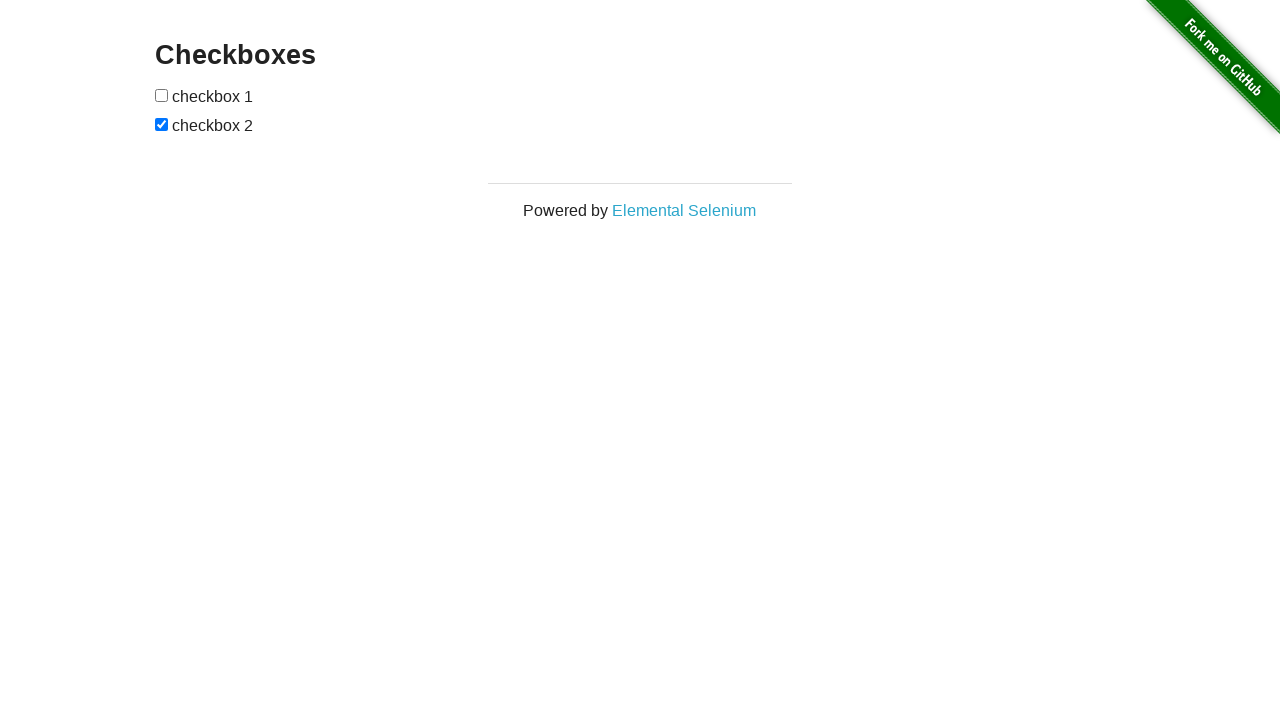

Checked first checkbox at (162, 95) on internal:role=checkbox >> nth=0
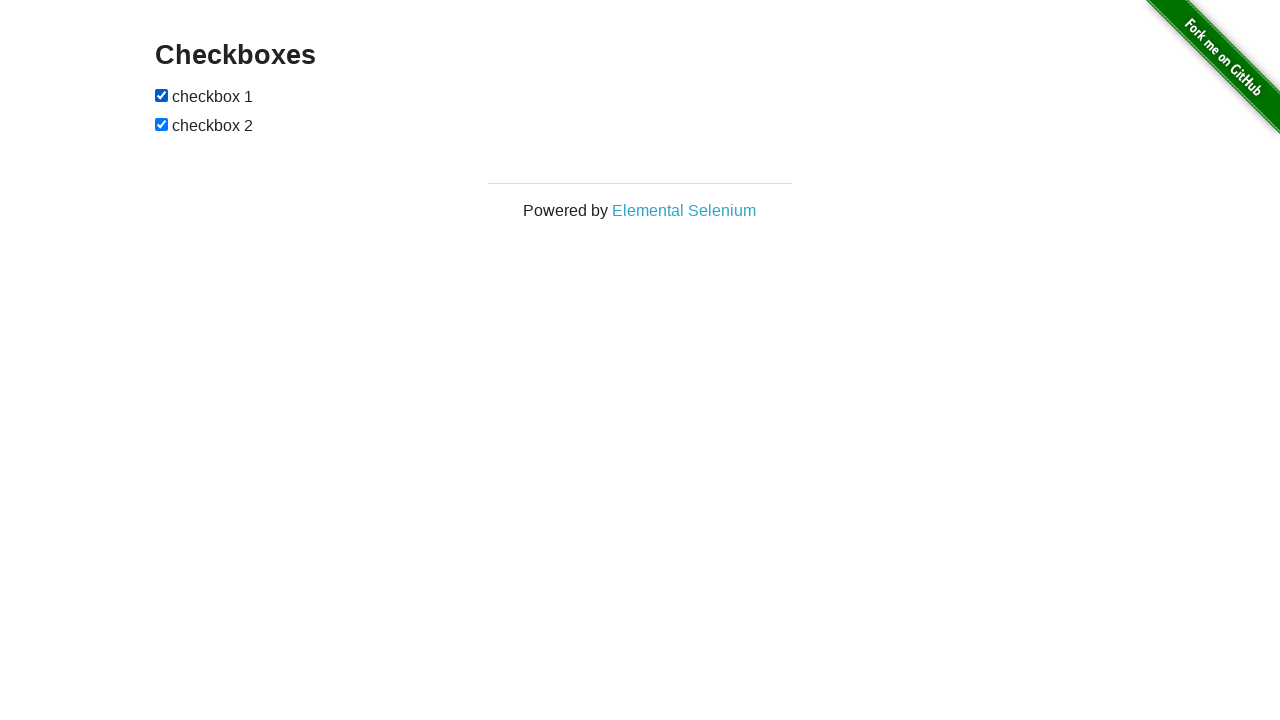

Reloaded page to verify state reset
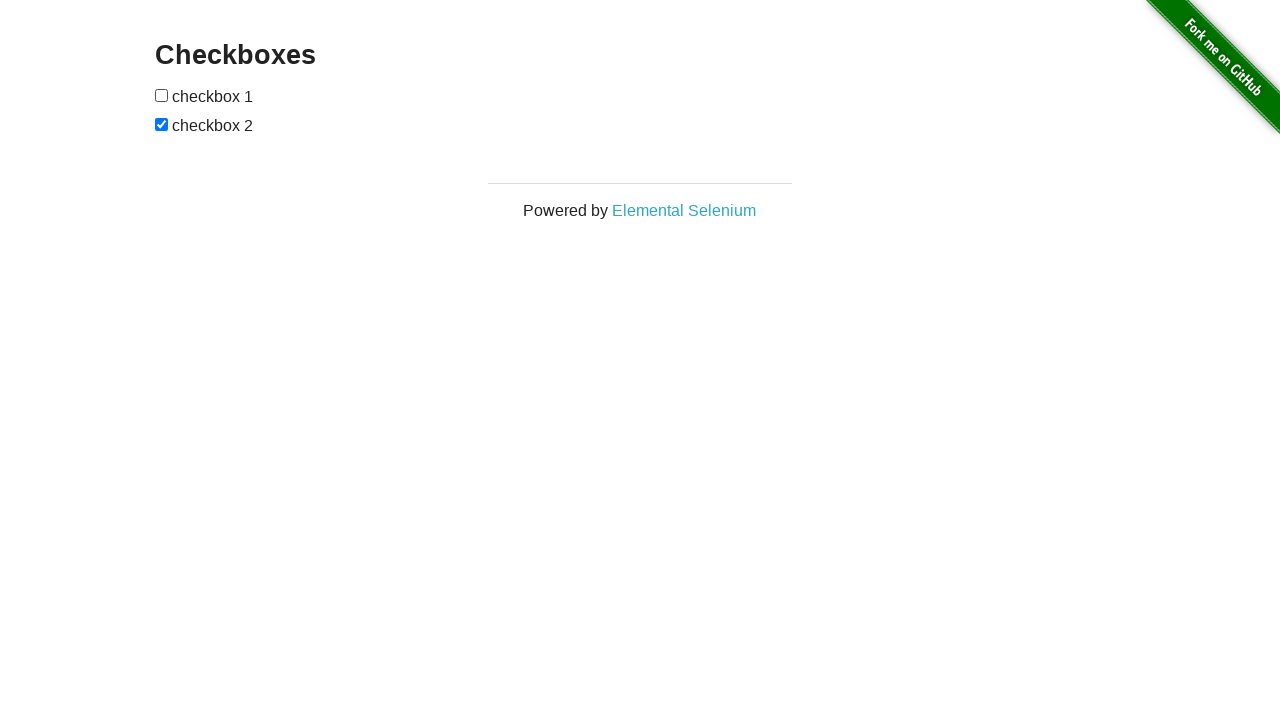

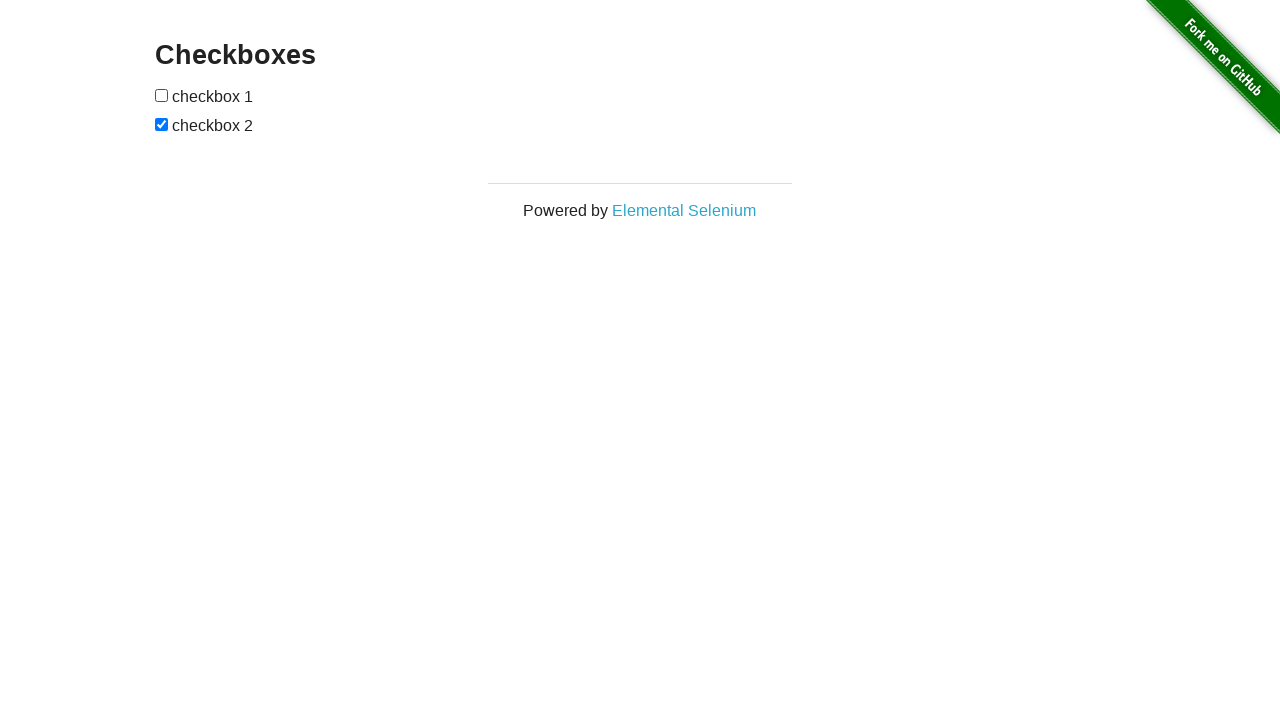